Tests page scrolling functionality by navigating to a custom scrollbar demo page and scrolling down 1200 pixels using JavaScript execution.

Starting URL: http://manos.malihu.gr/repository/custom-scrollbar/demo/examples/complete_examples.html

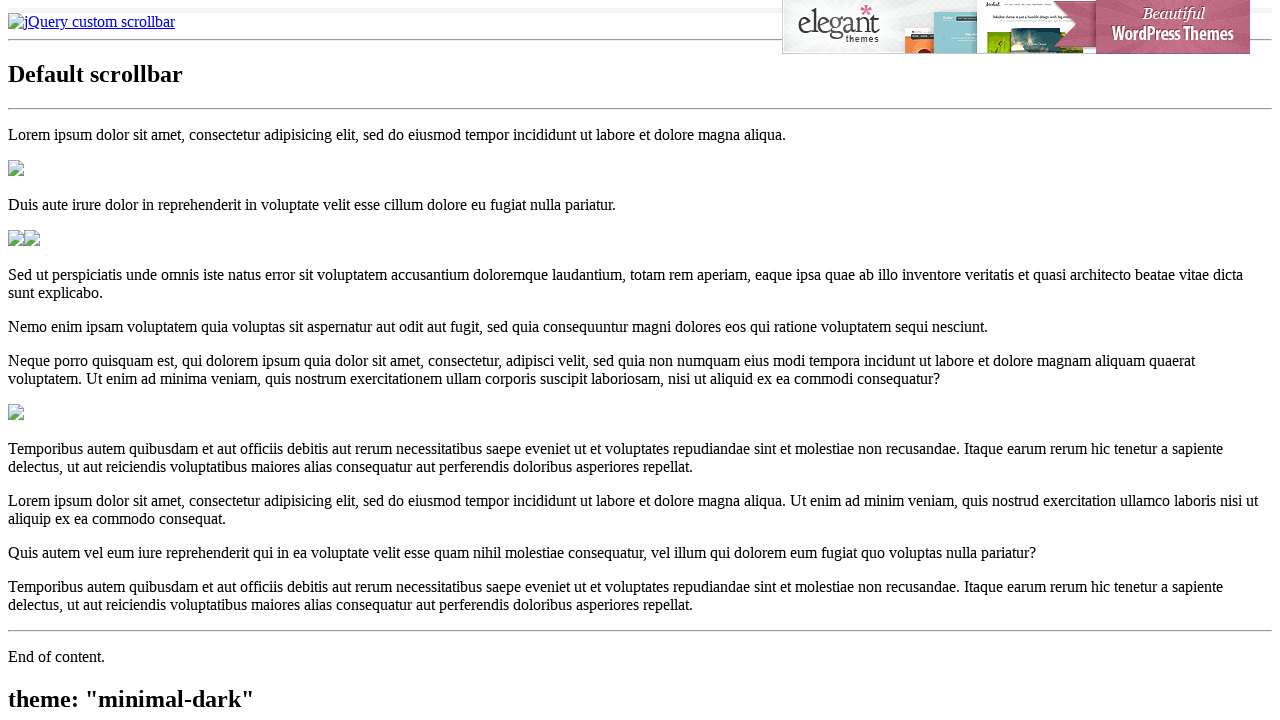

Page loaded - DOM content ready
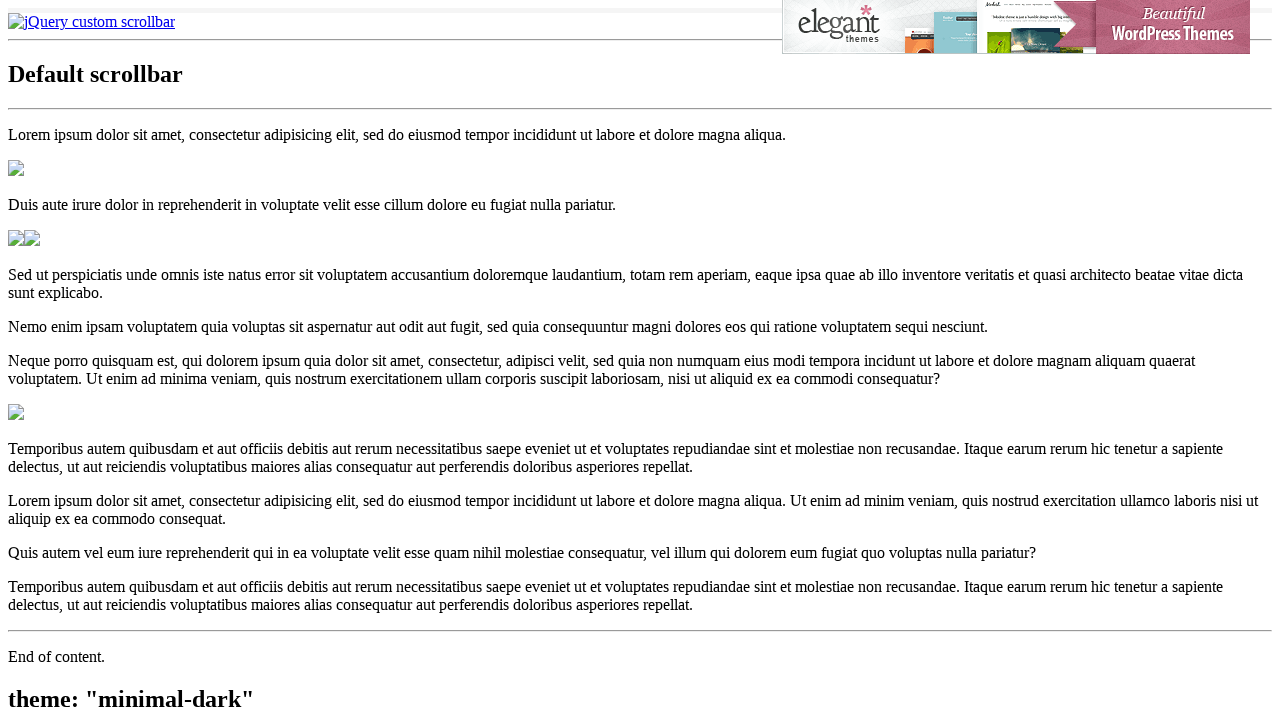

Scrolled down 1200 pixels using JavaScript
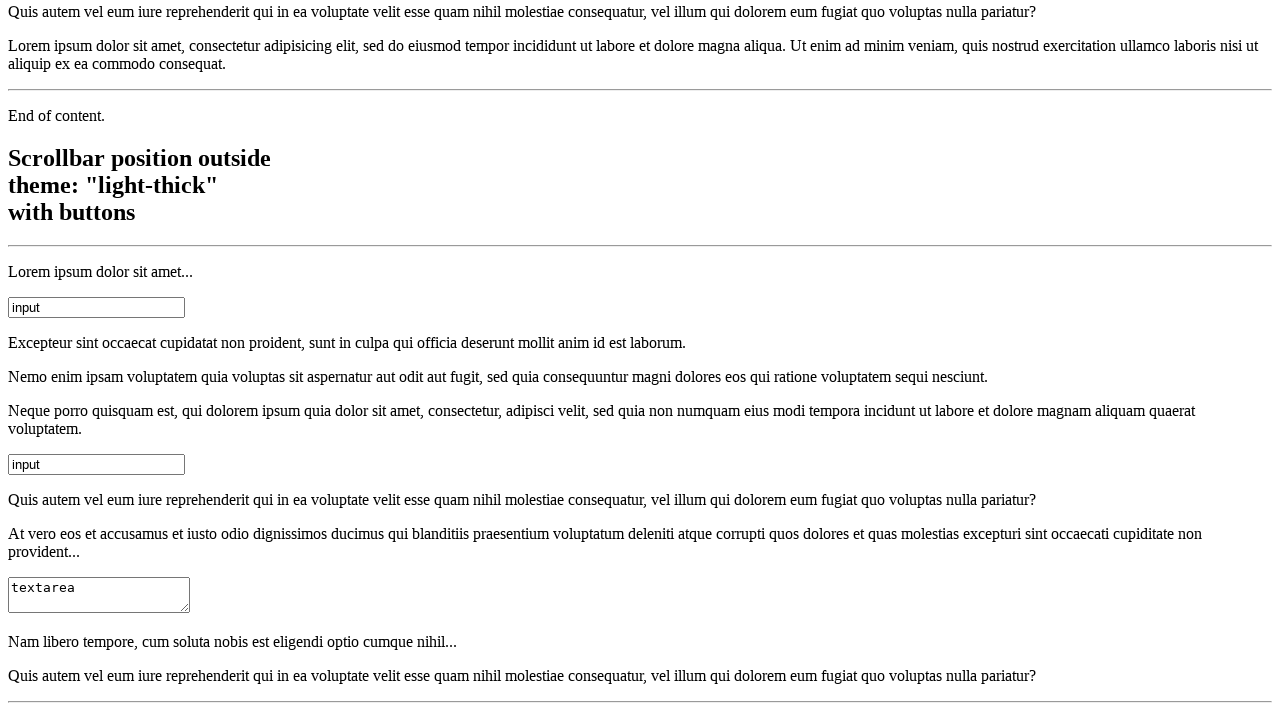

Waited 1 second to observe scroll effect
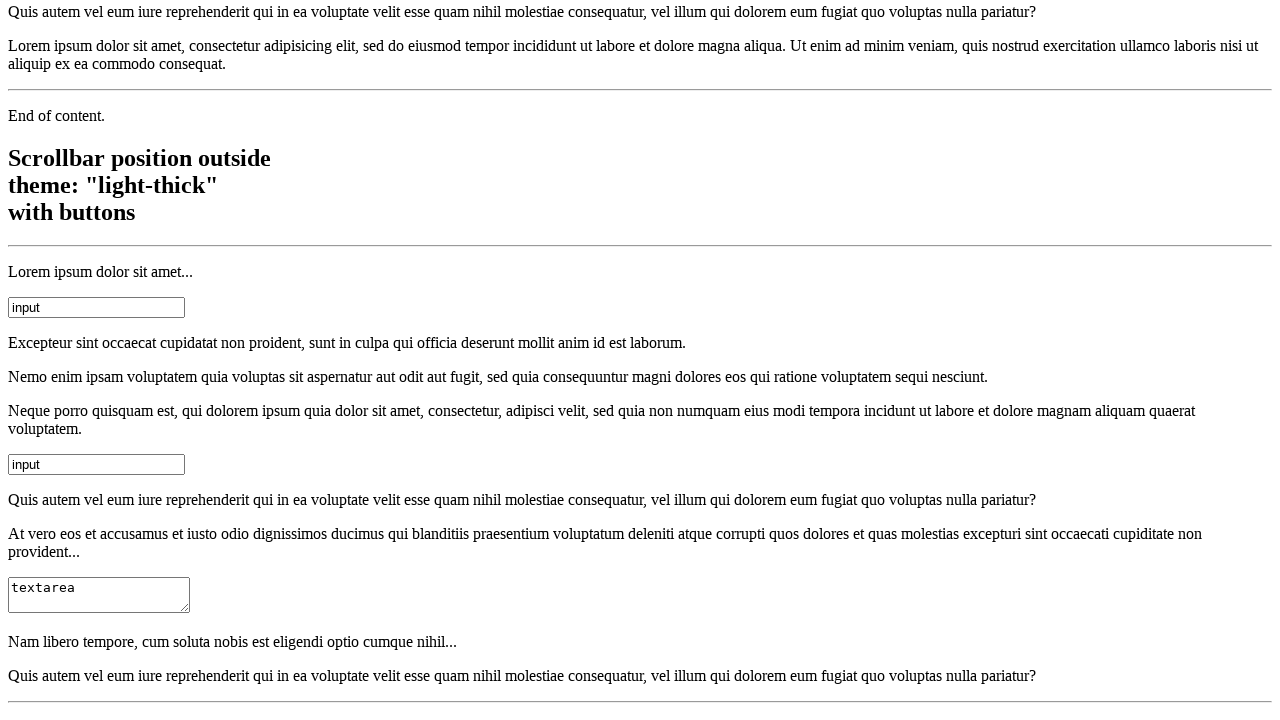

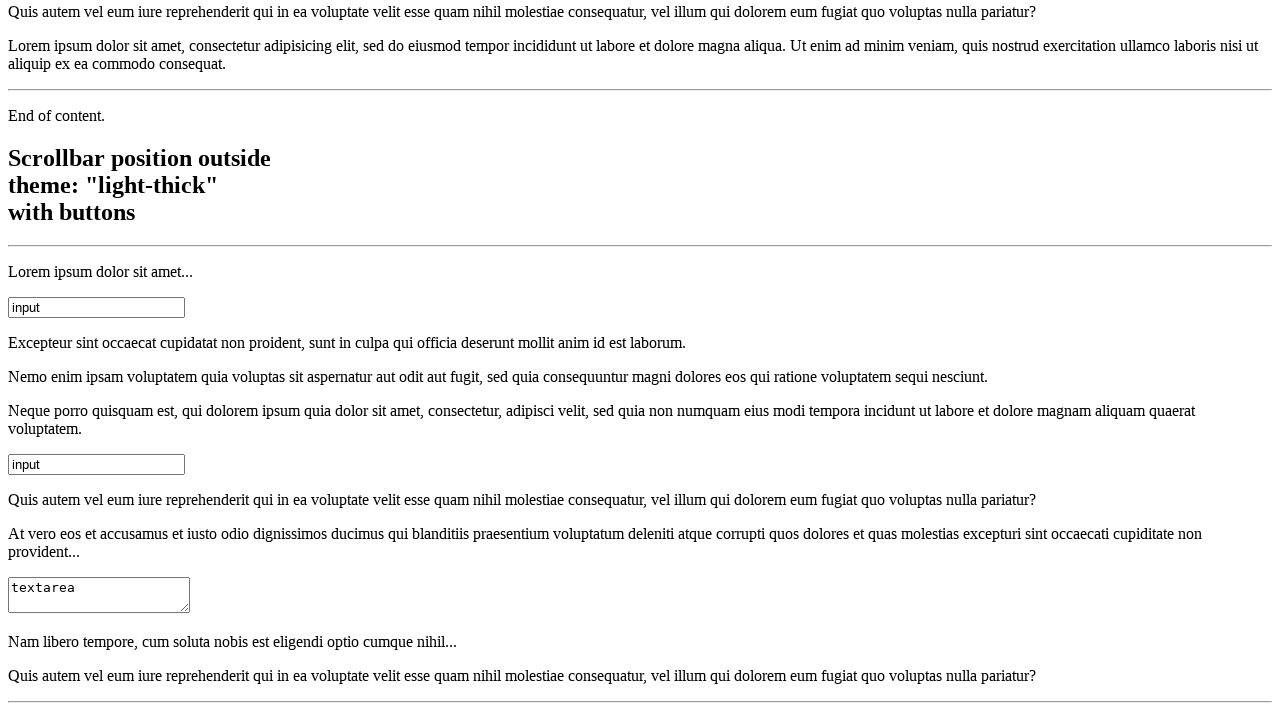